Tests the Python.org search functionality by entering "pycon" in the search box and verifying results are returned

Starting URL: http://www.python.org

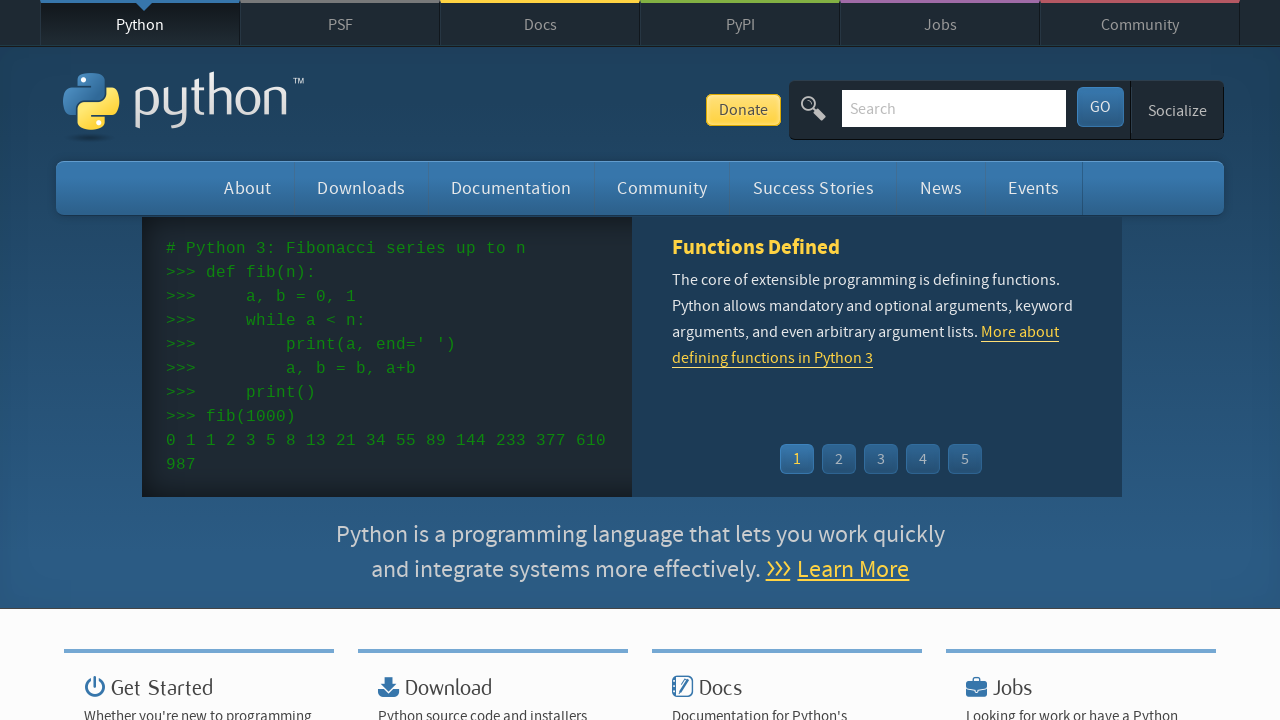

Verified 'Python' is in page title
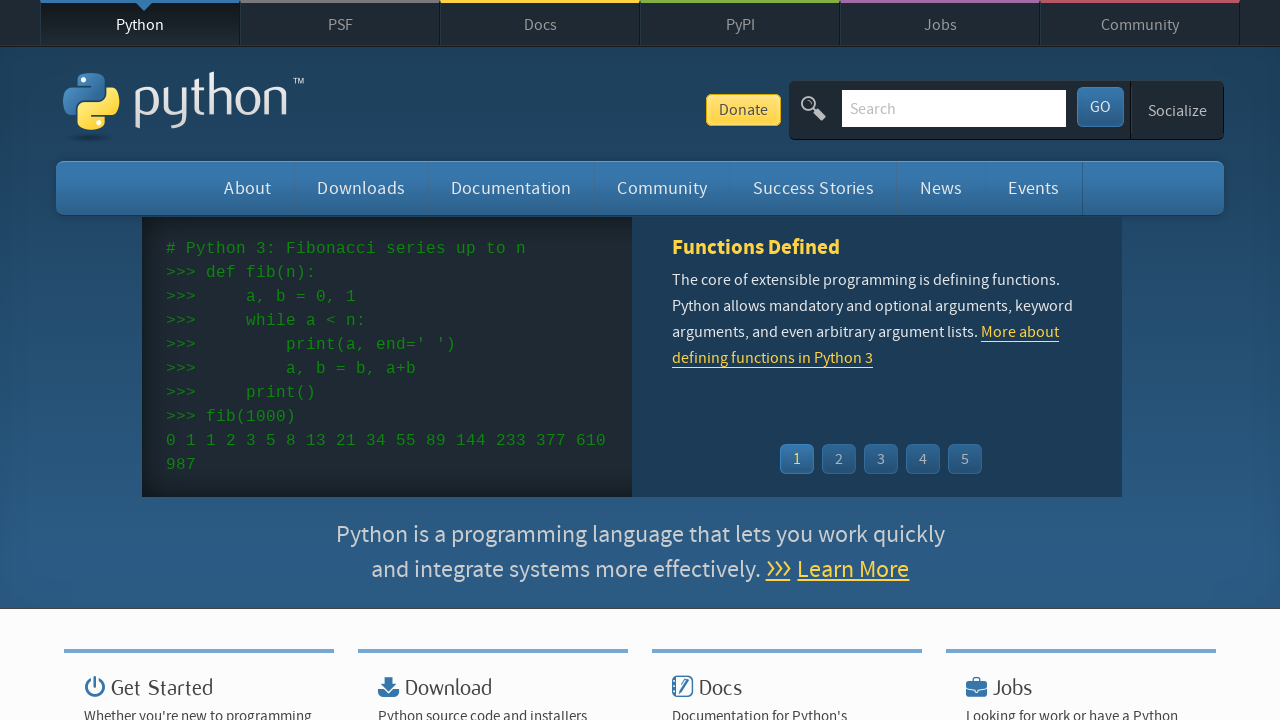

Cleared the search box on input[name='q']
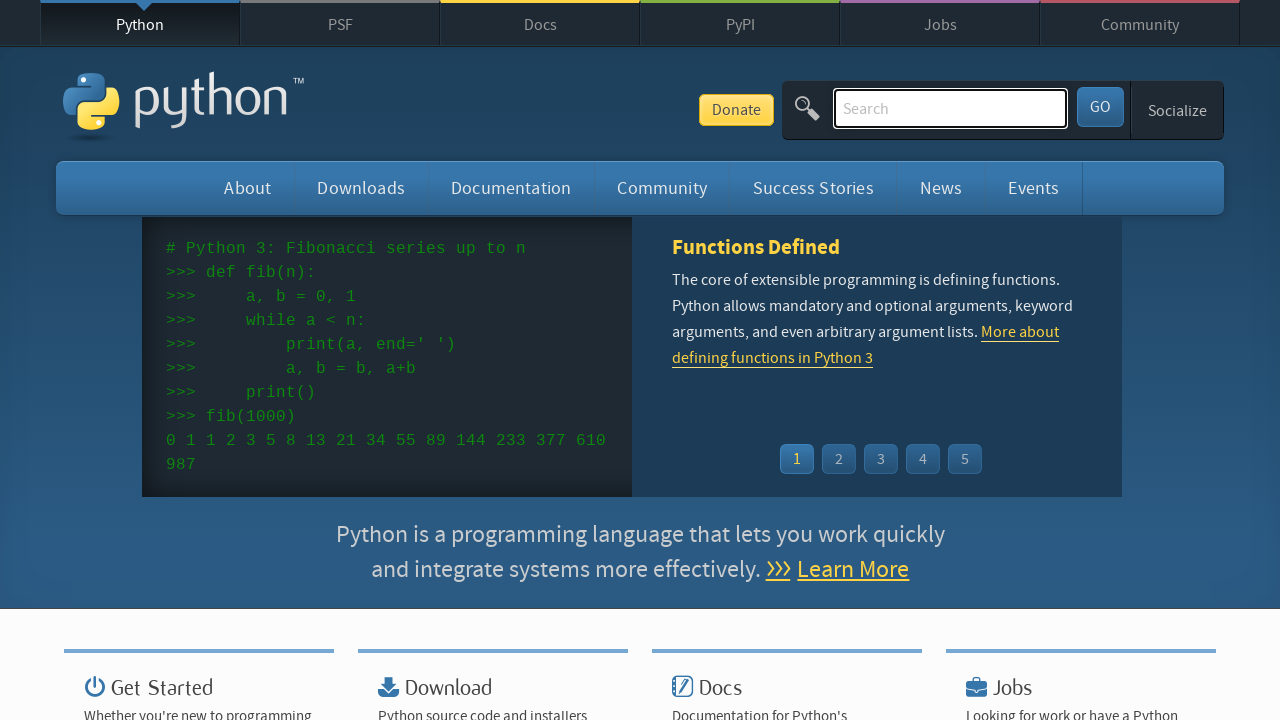

Filled search box with 'pycon' on input[name='q']
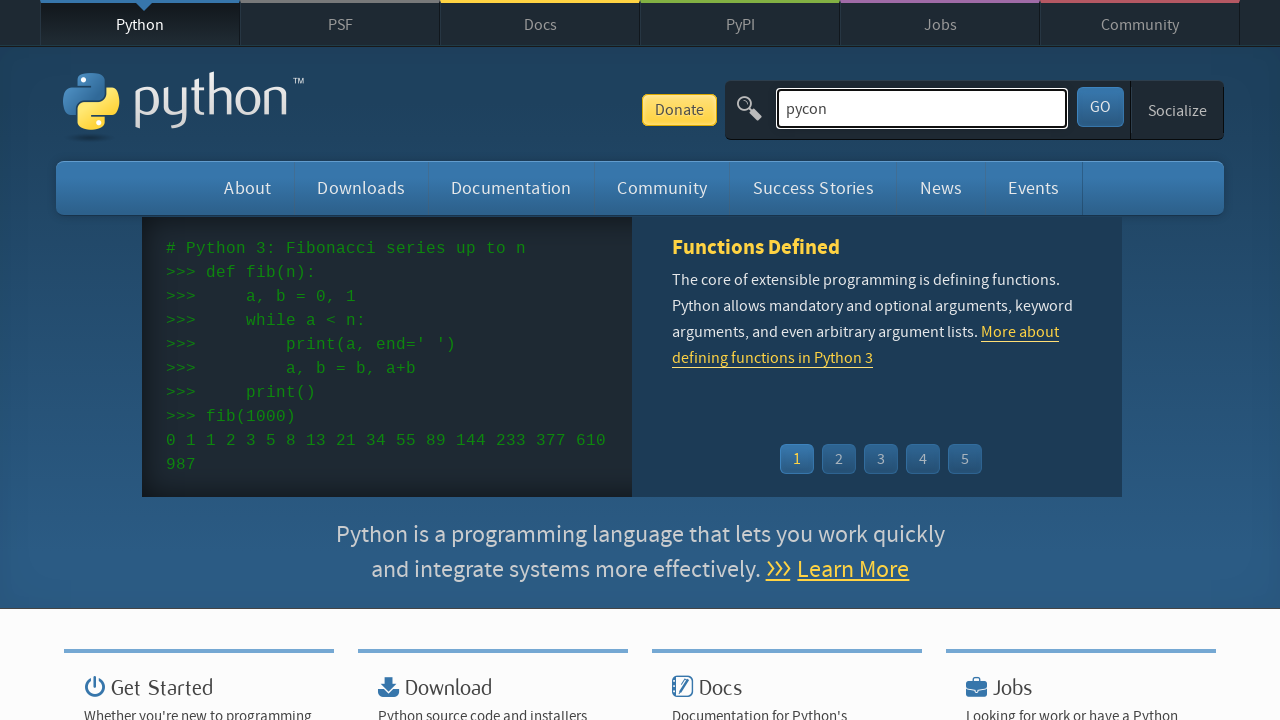

Pressed Enter to submit search for 'pycon' on input[name='q']
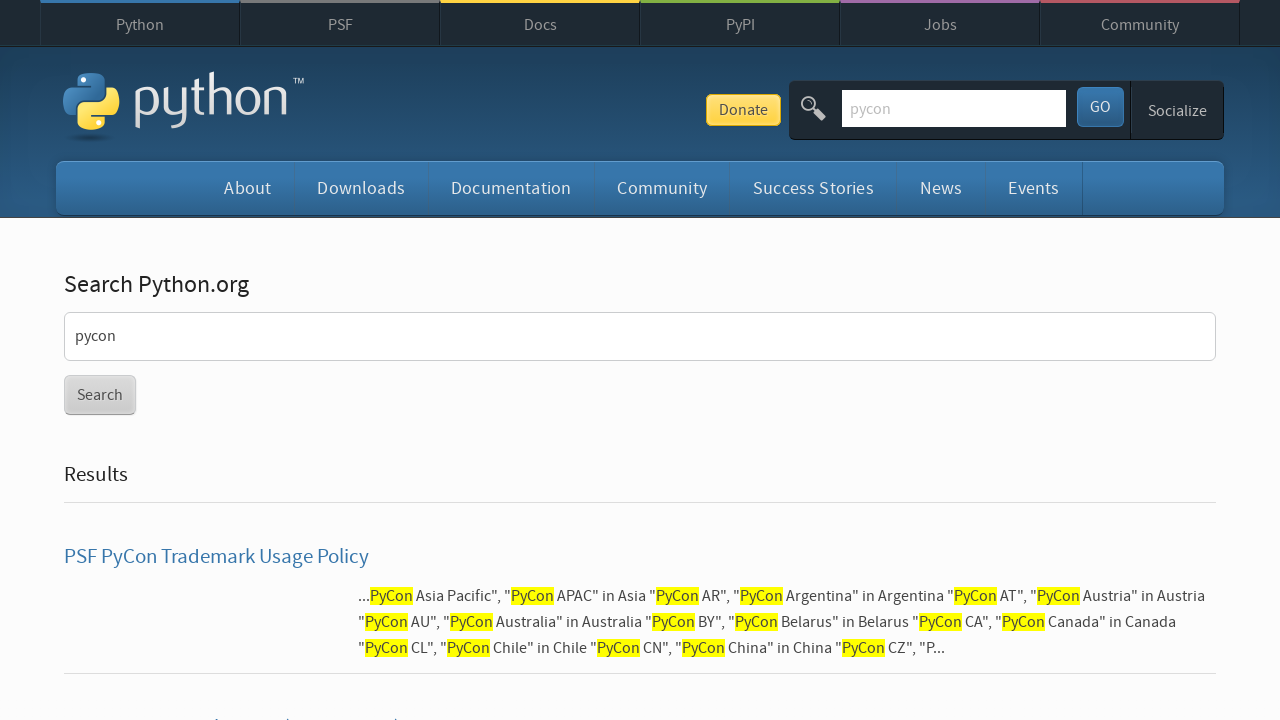

Waited for network idle to confirm search results loaded
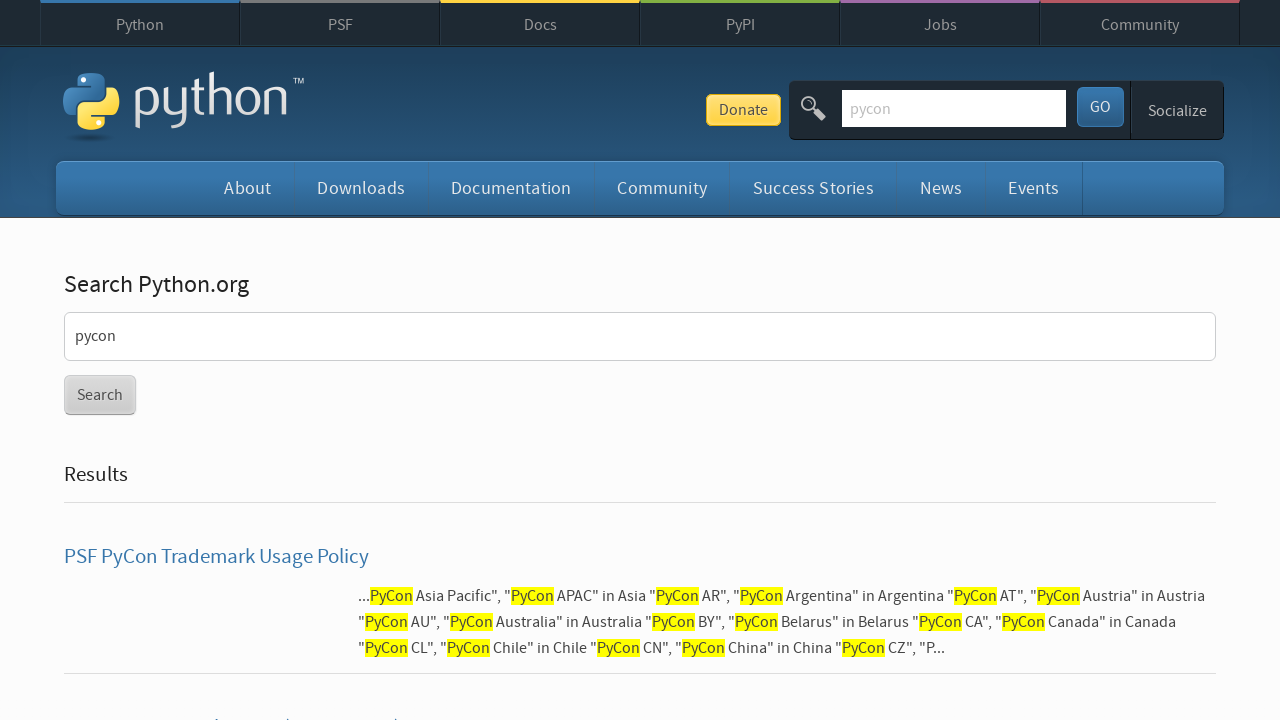

Verified that search results were returned (no 'No results found' message)
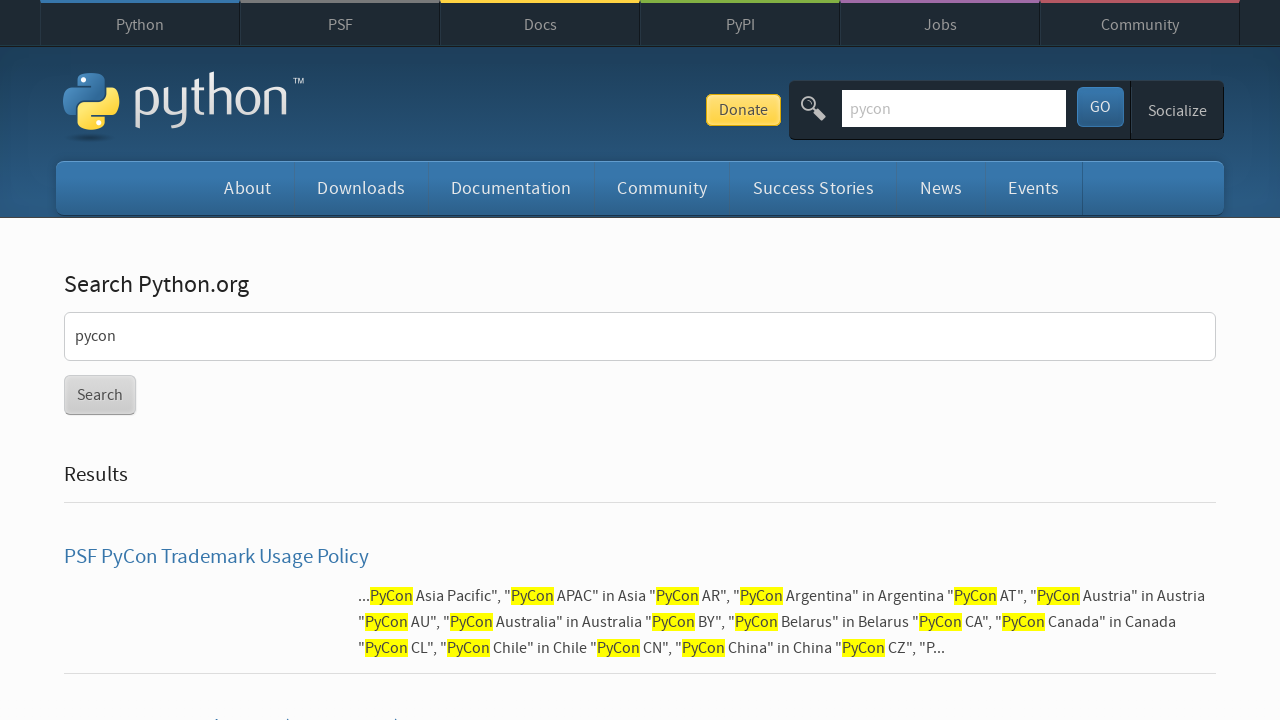

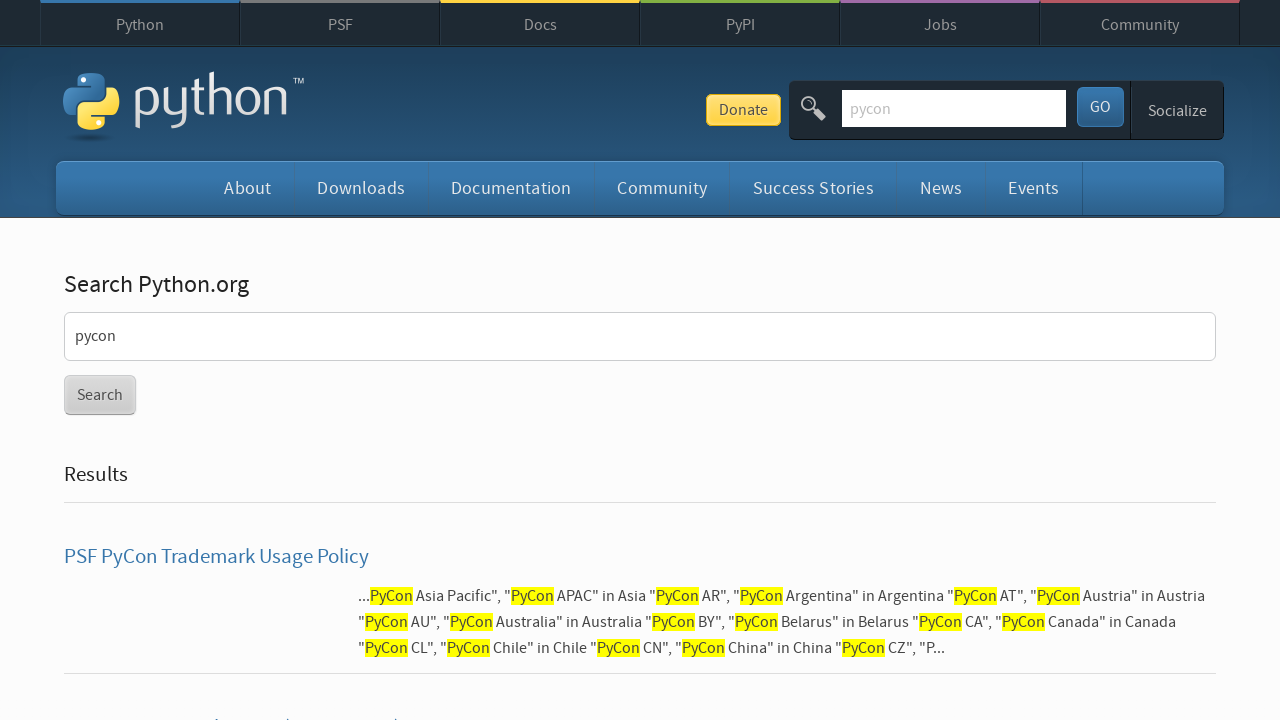